Tests drag and drop functionality by dragging an element to a drop target

Starting URL: https://jqueryui.com/droppable/

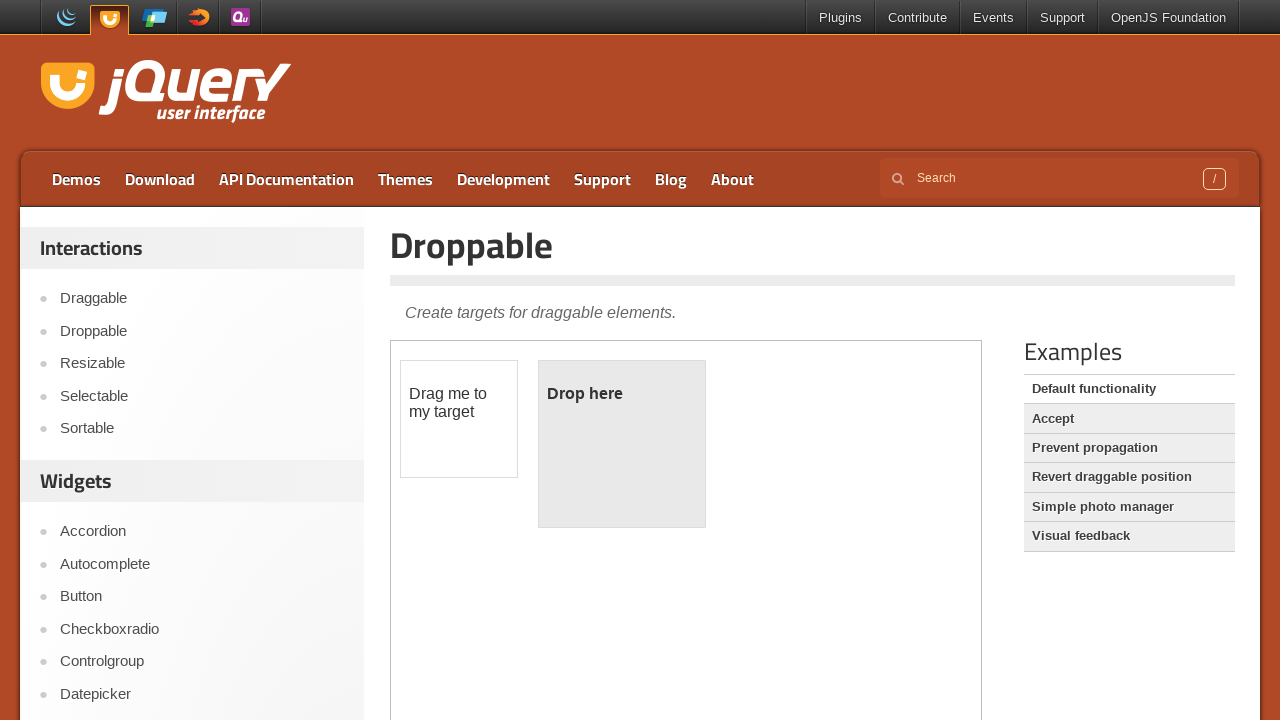

Located the demo iframe
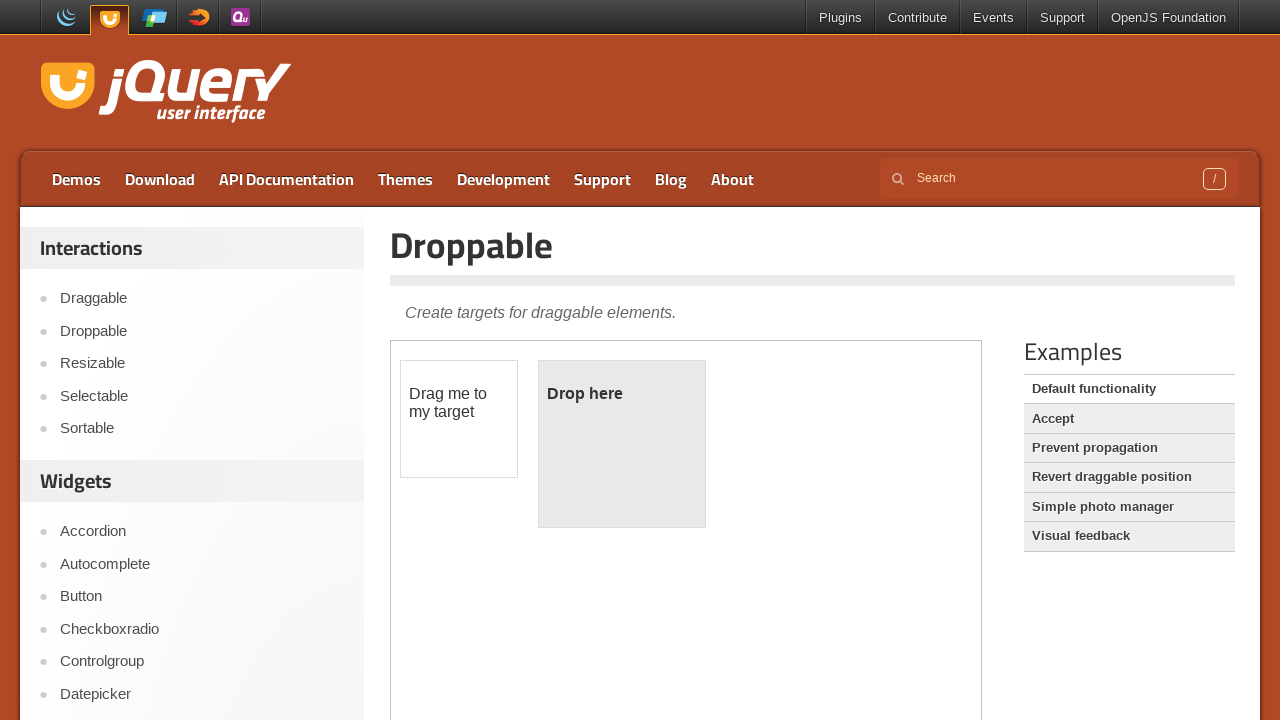

Located the draggable element
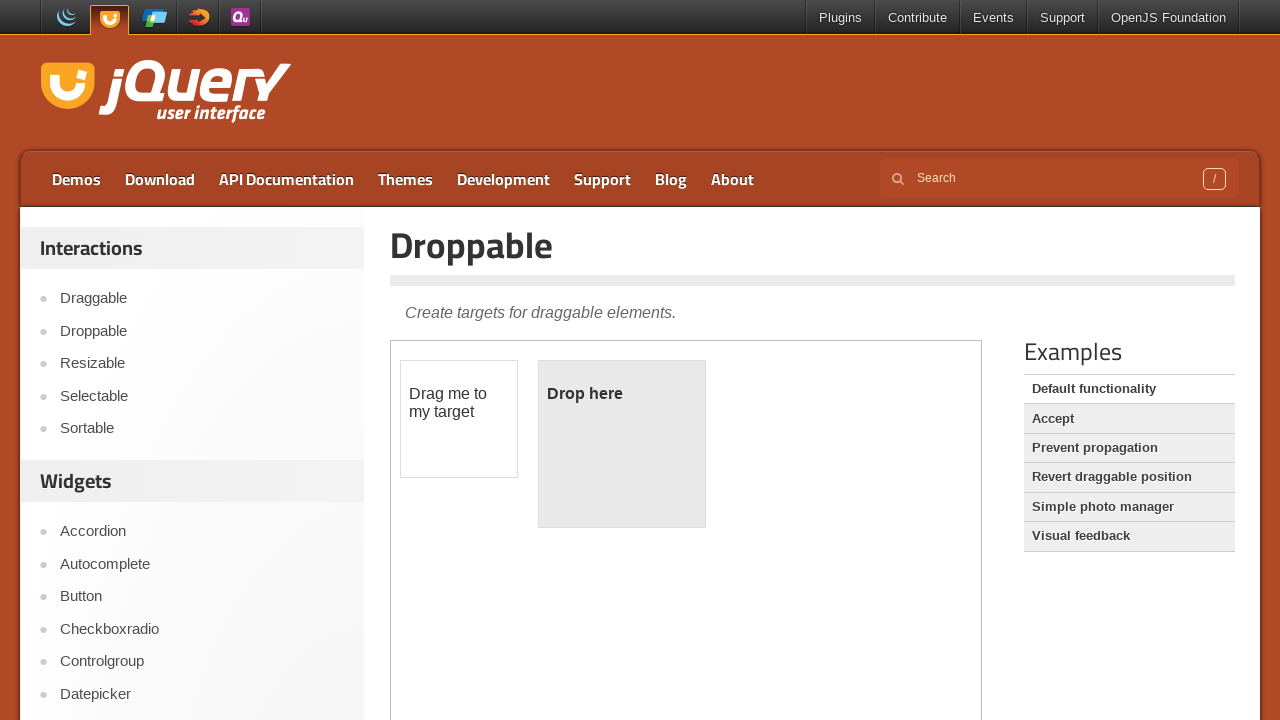

Located the droppable target element
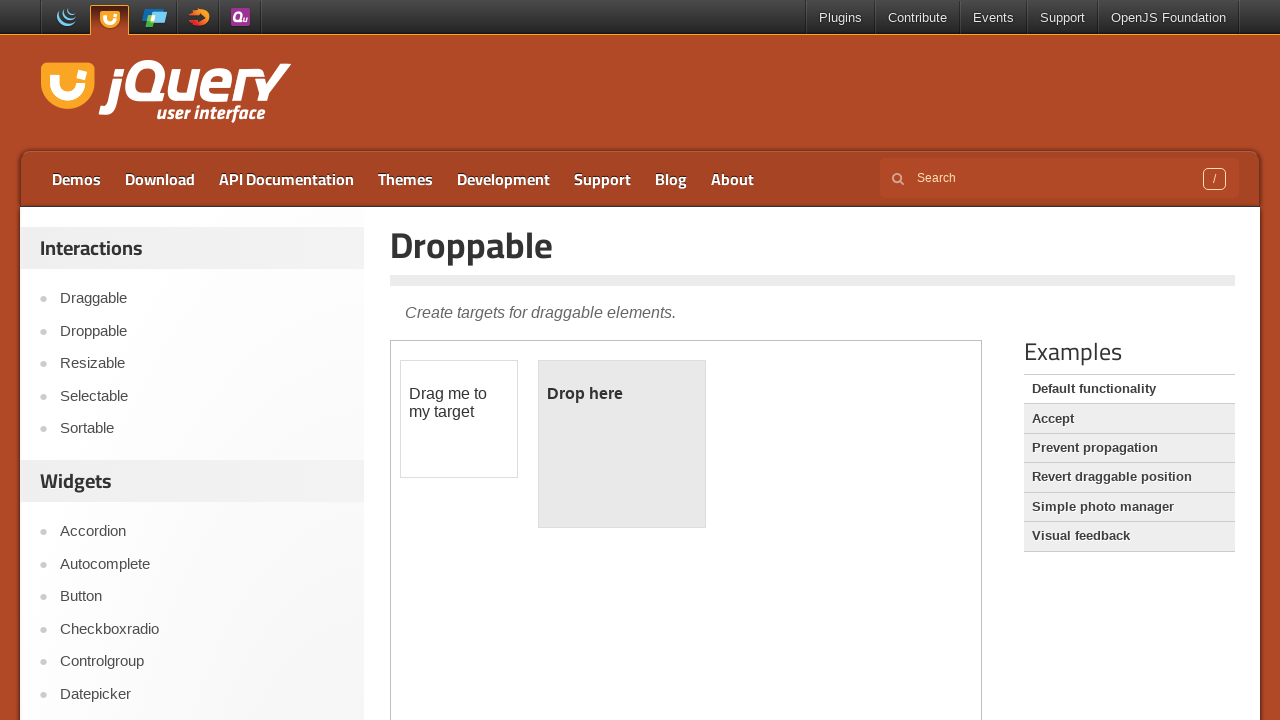

Dragged draggable element to droppable target at (622, 444)
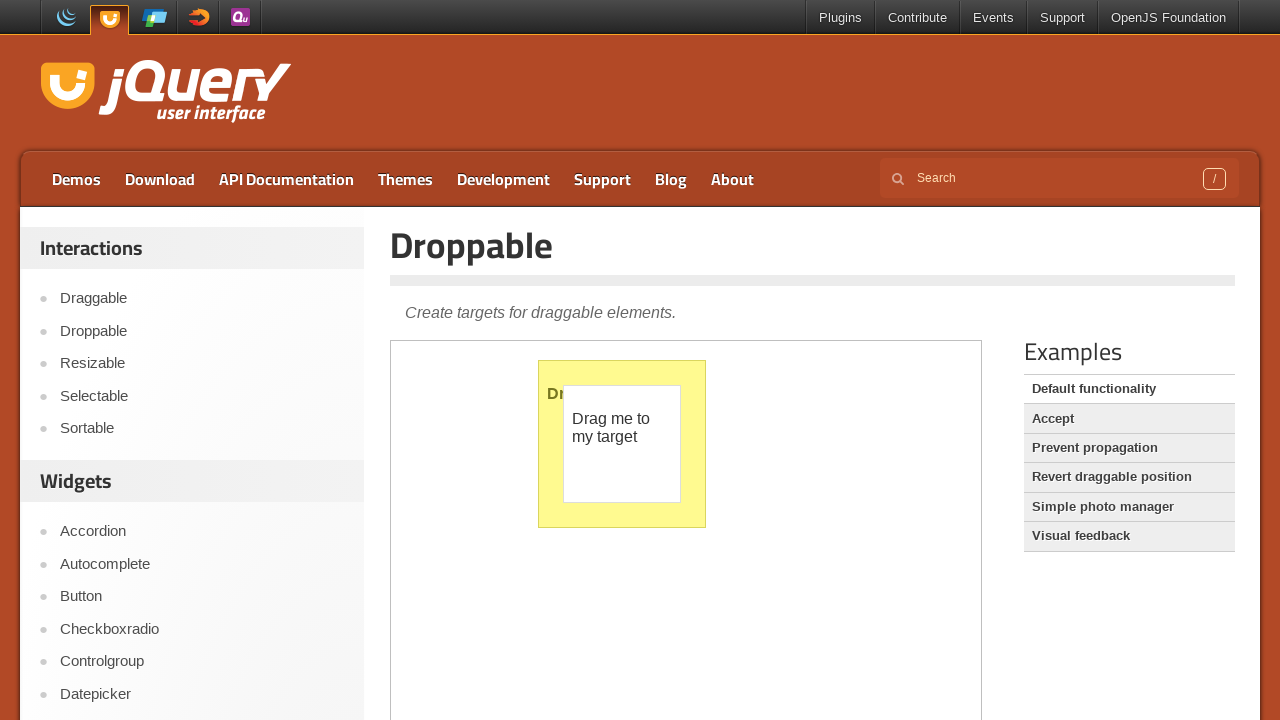

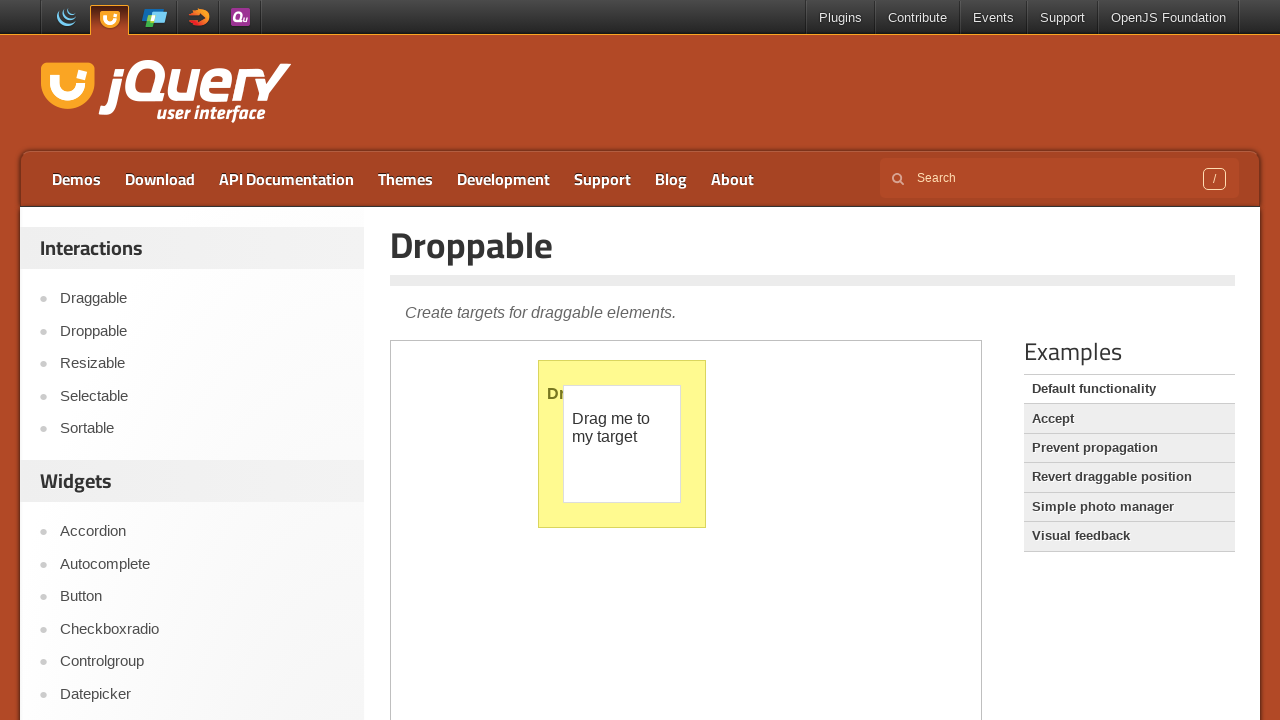